Sets browser window size and navigates to the OTUS website

Starting URL: https://otus.ru

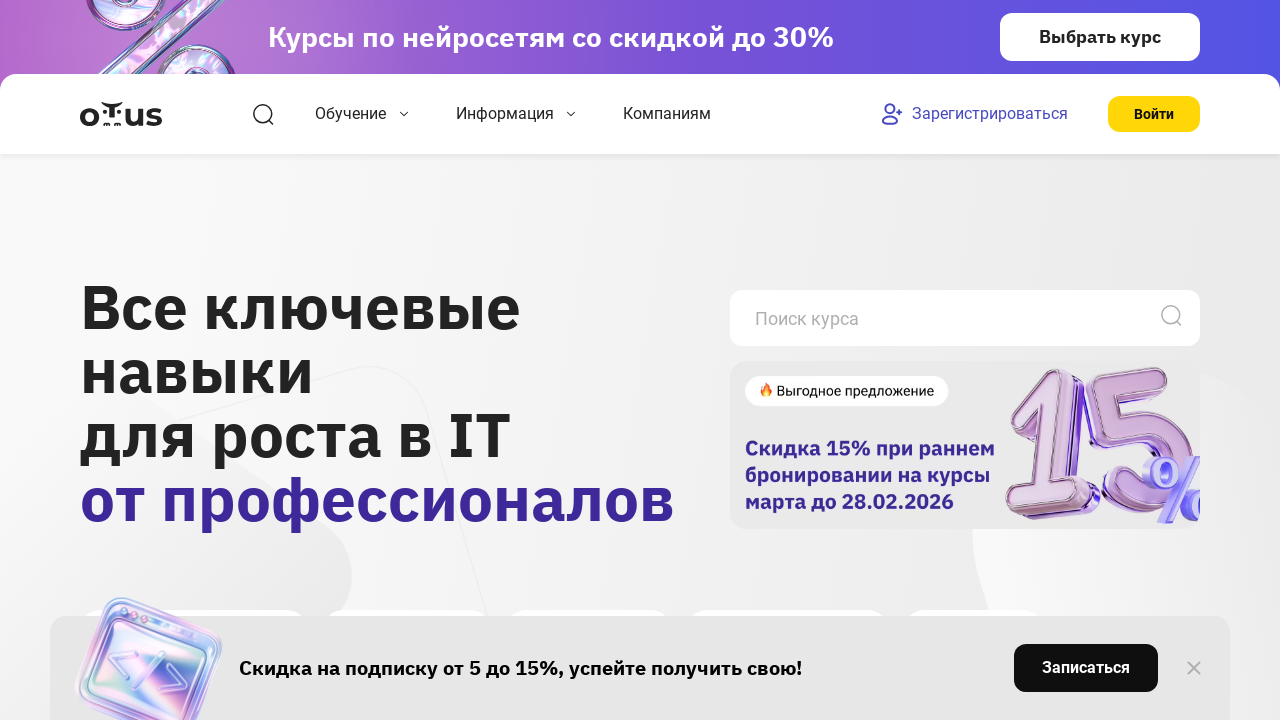

Set browser window size to 1280x720
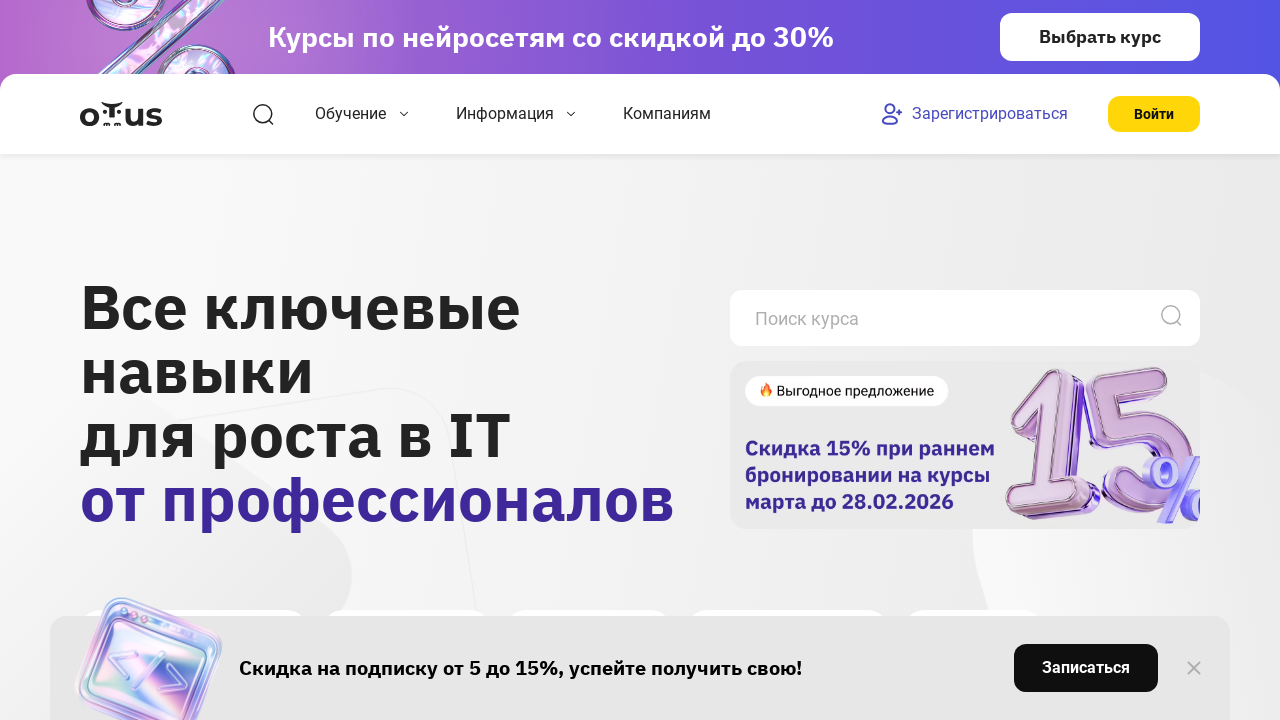

Navigated to OTUS website at https://otus.ru
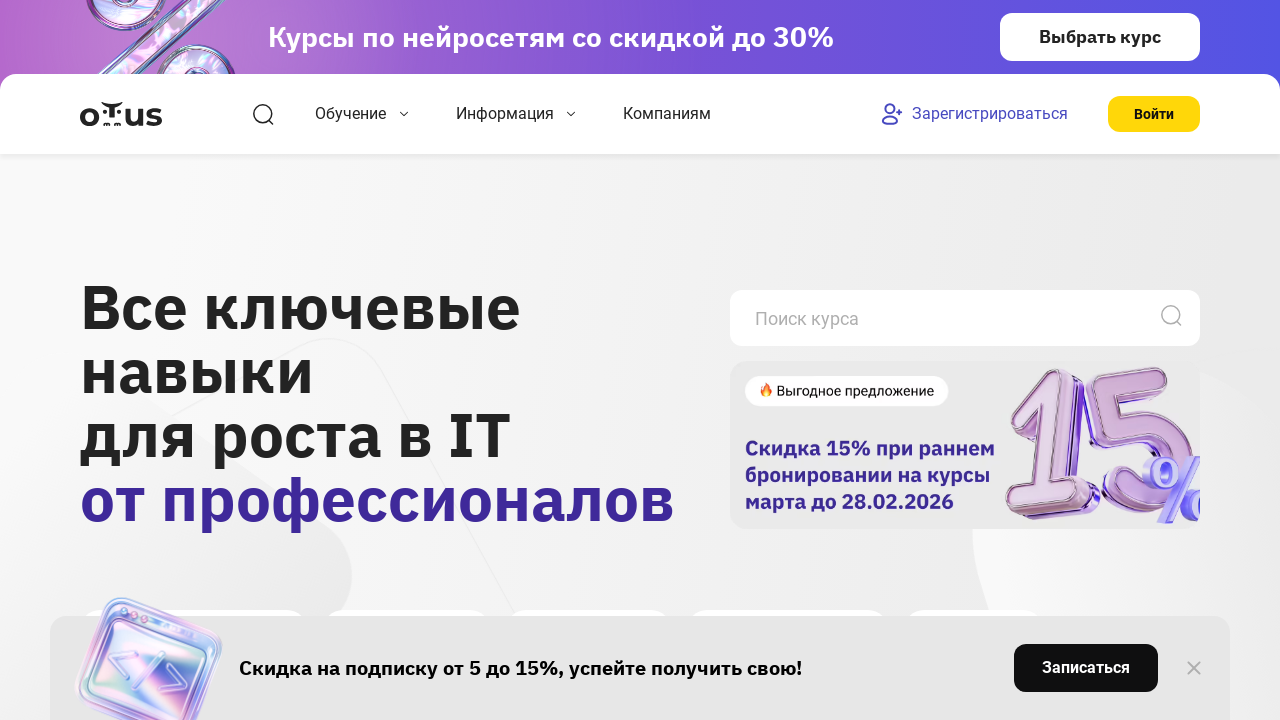

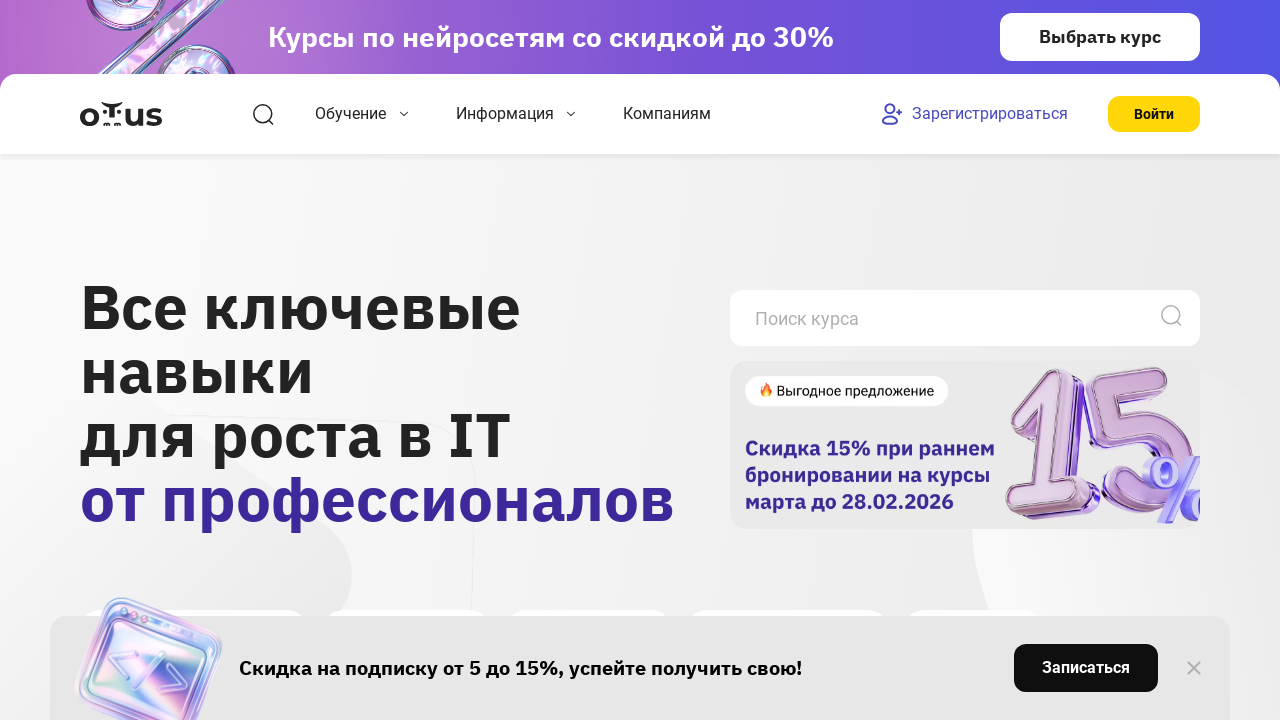